Tests that an email without alphanumeric character before "@" is not accepted and displays a red border error.

Starting URL: https://demoqa.com/text-box

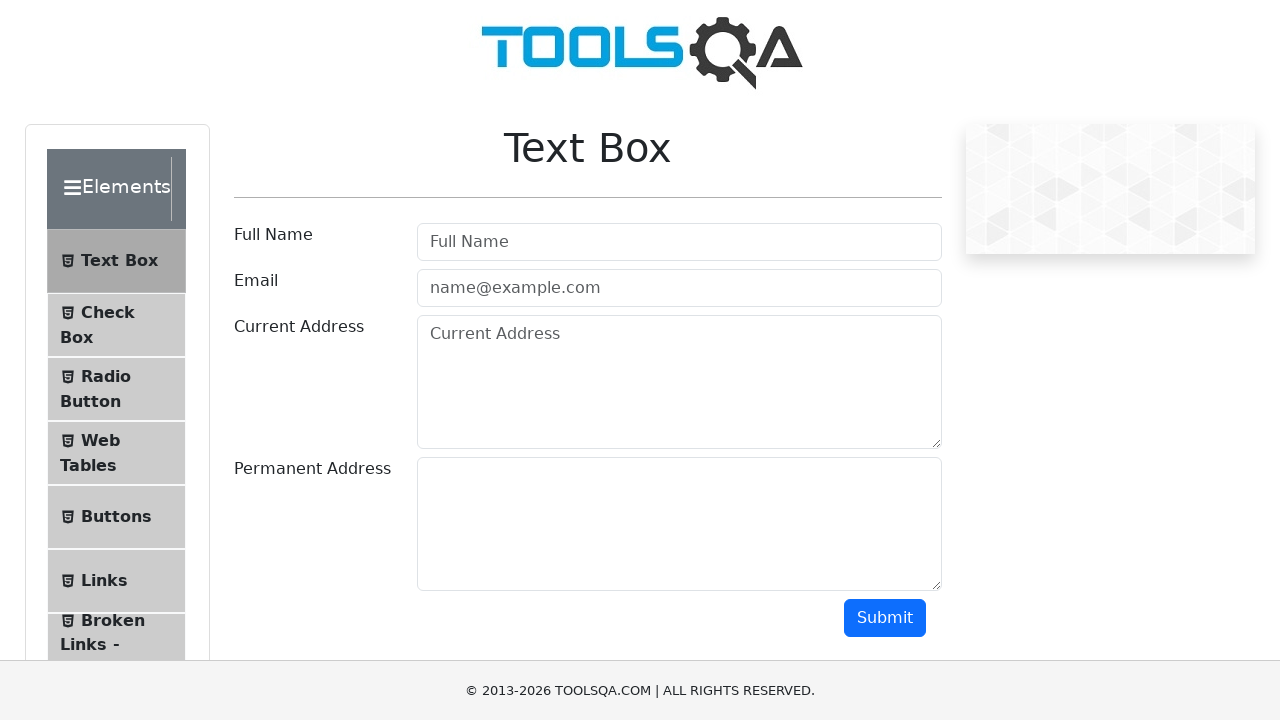

Waited for userName field to load
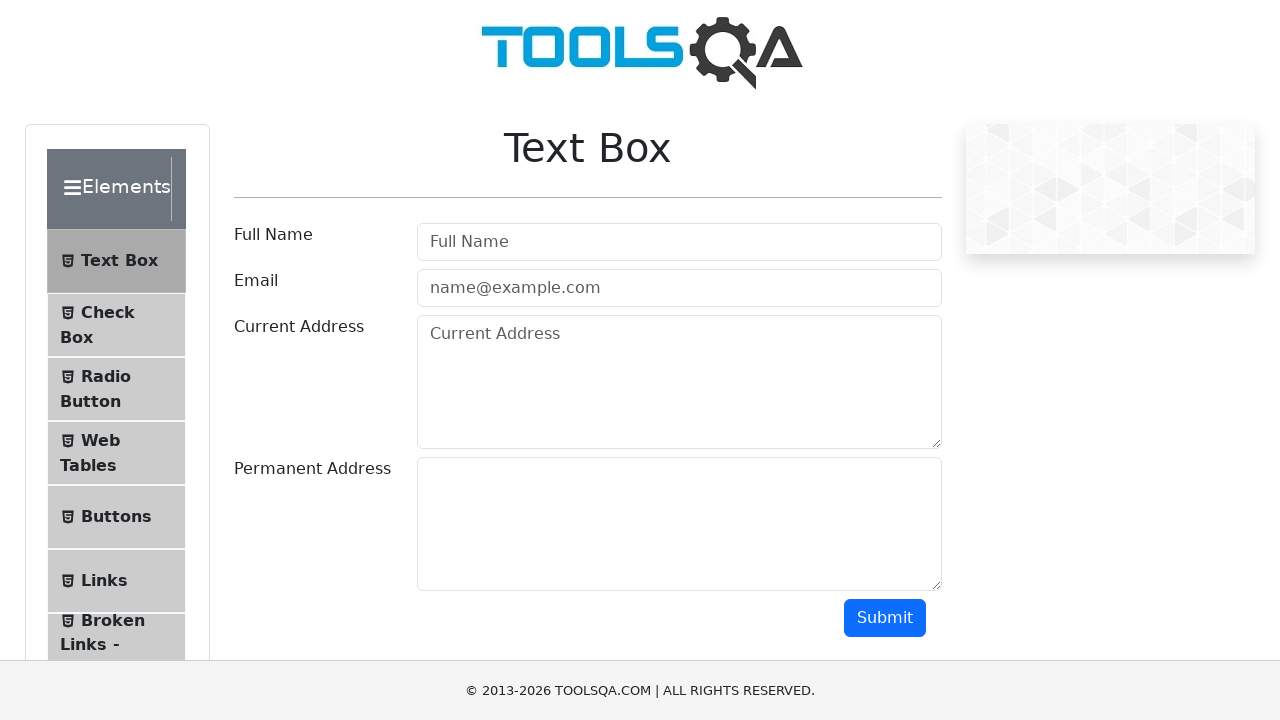

Filled userName field with 'My Name' on #userName
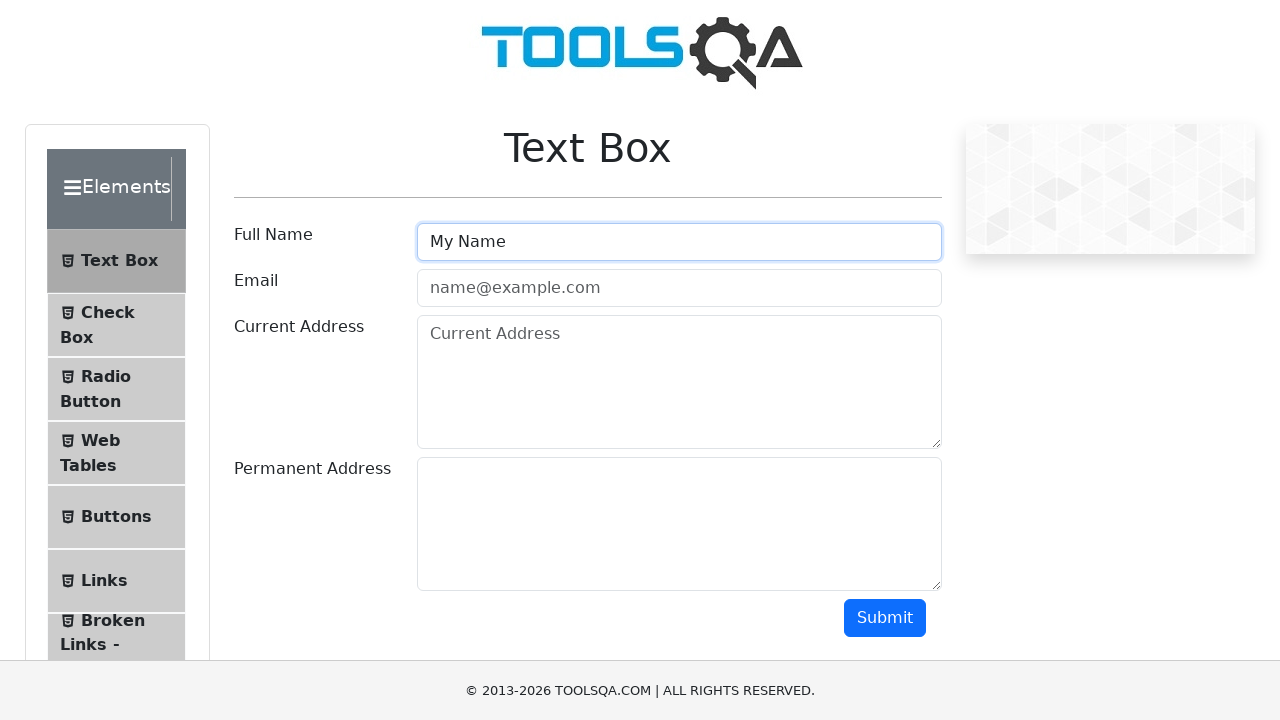

Filled userEmail field with invalid email '@example.com' (no alphanumeric before @) on #userEmail
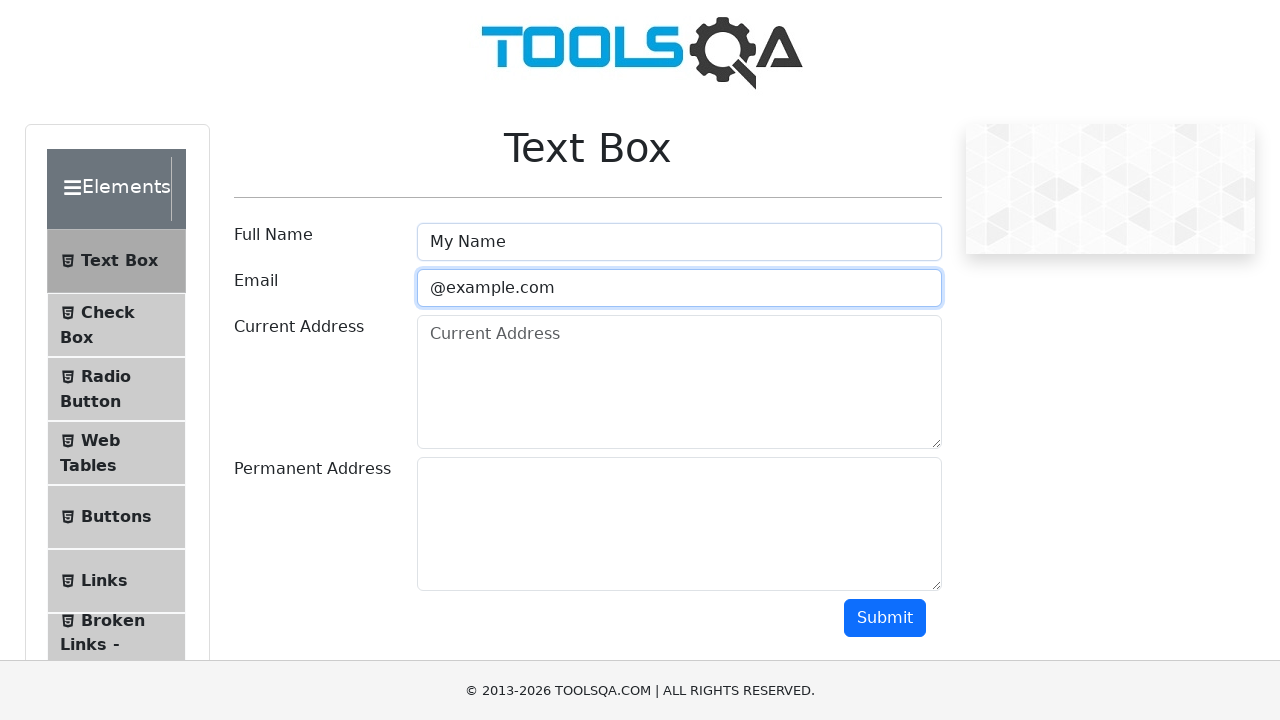

Filled currentAddress field with 'Mi direccion 23/23' on #currentAddress
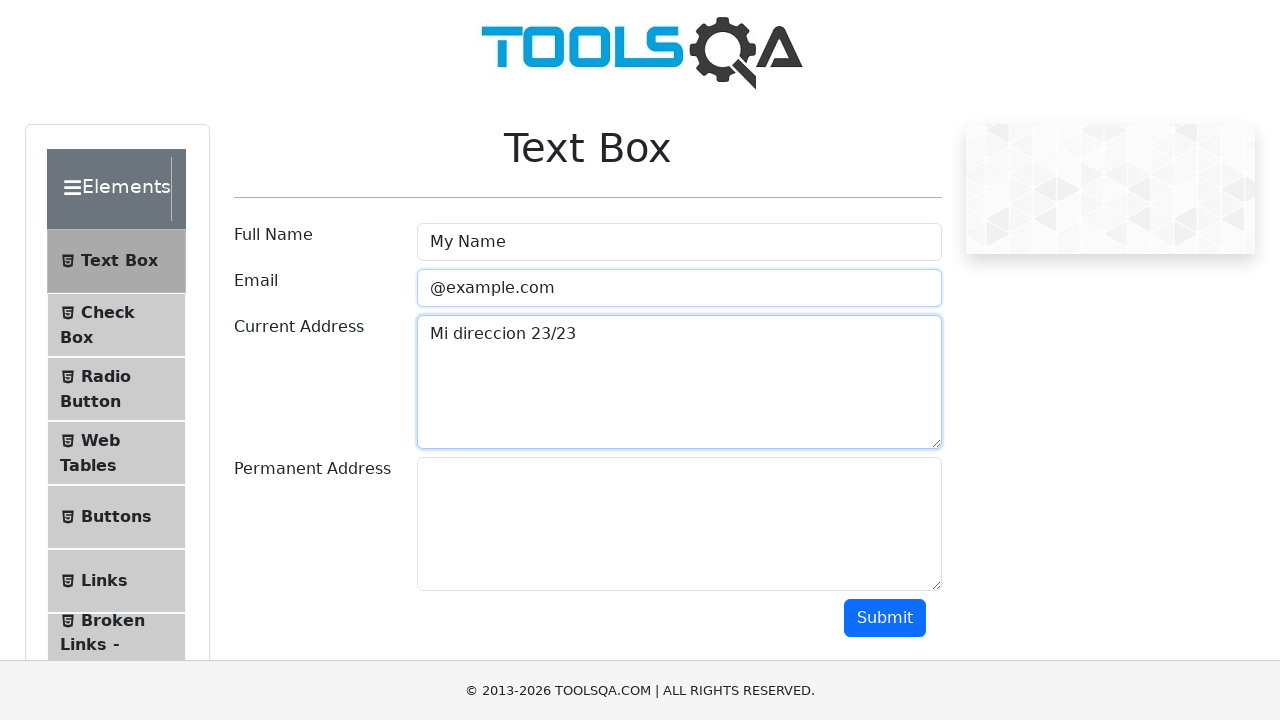

Filled permanentAddress field with 'Mi direccion 23/23' on #permanentAddress
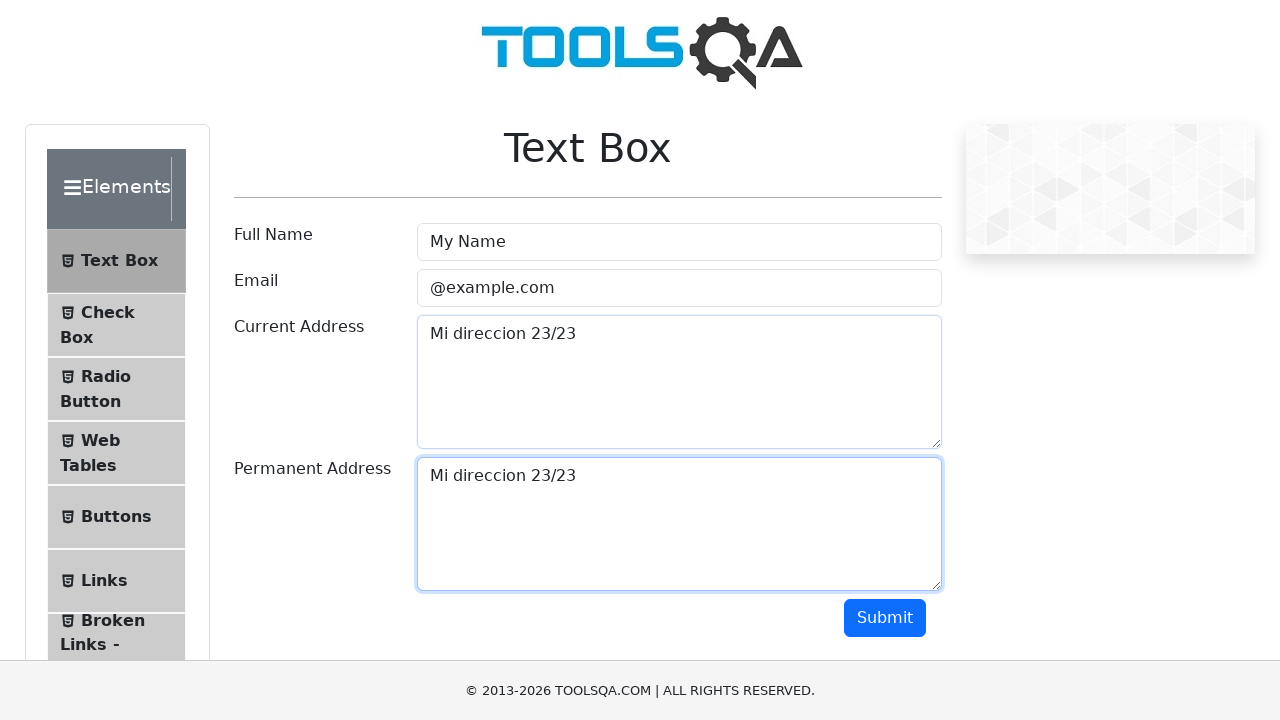

Scrolled submit button into view
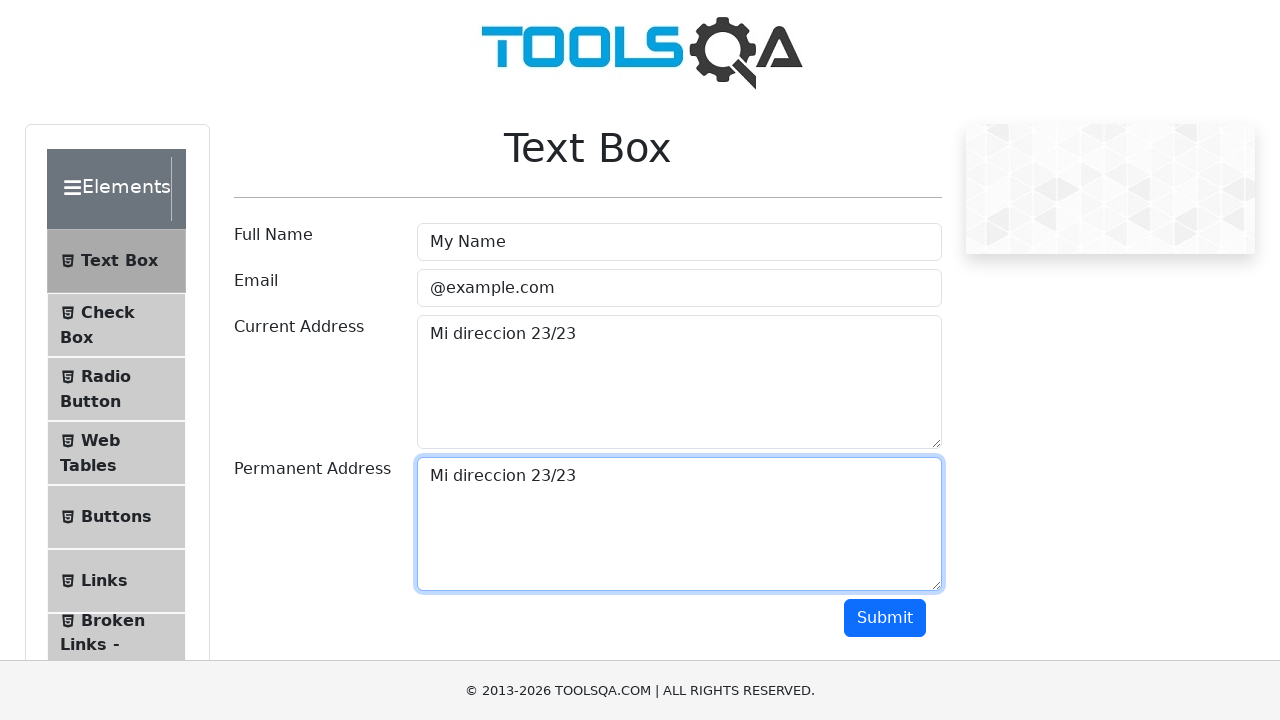

Clicked submit button at (885, 618) on #submit
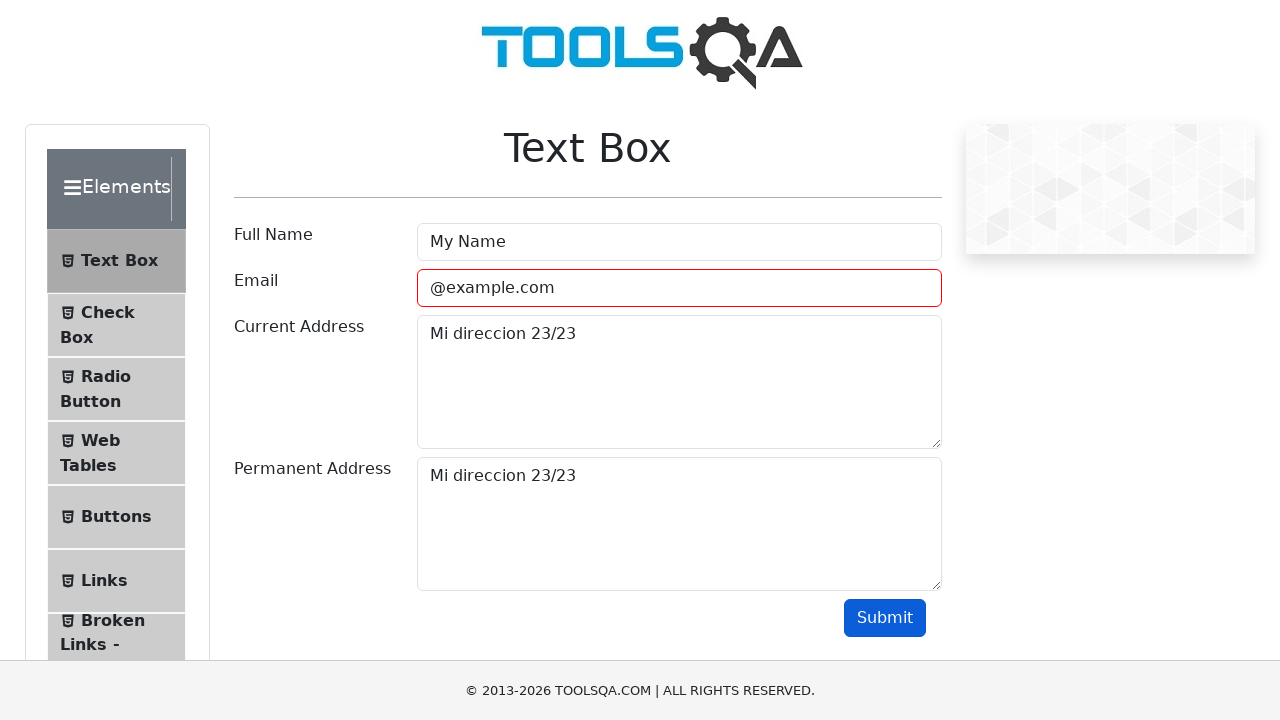

Retrieved class attribute from userEmail field
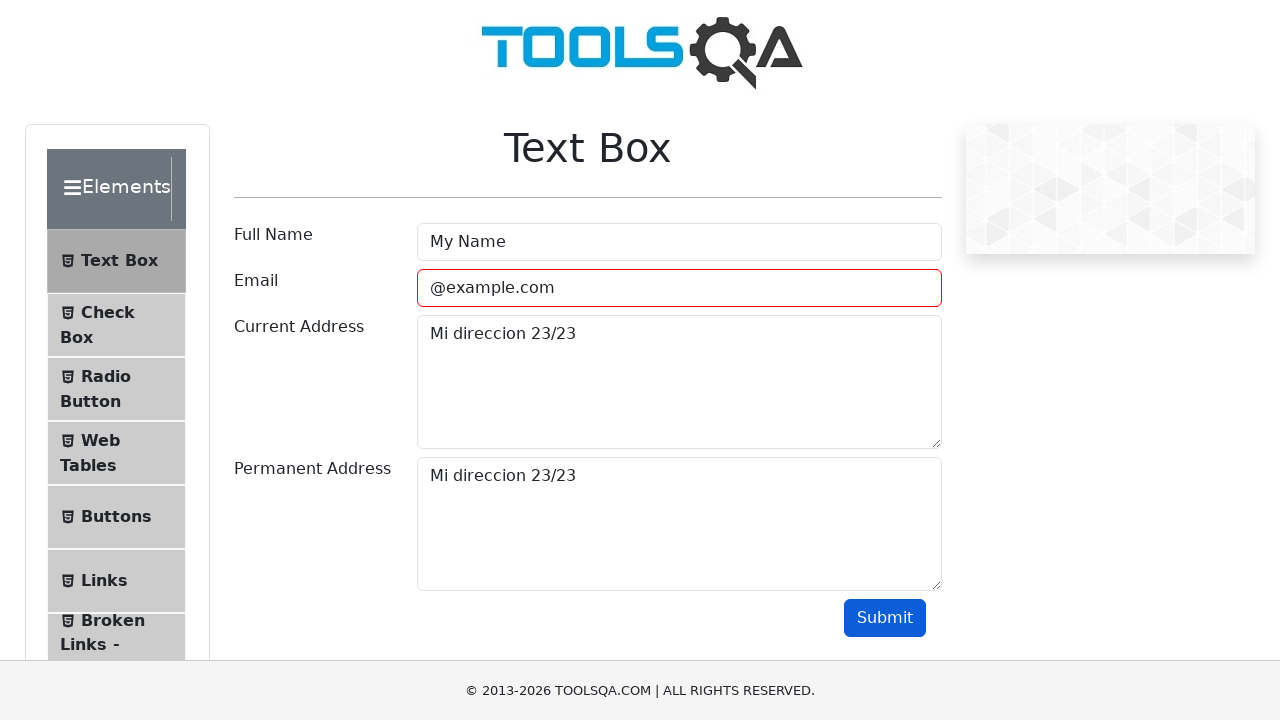

Verified that userEmail field contains 'field-error' class indicating validation error
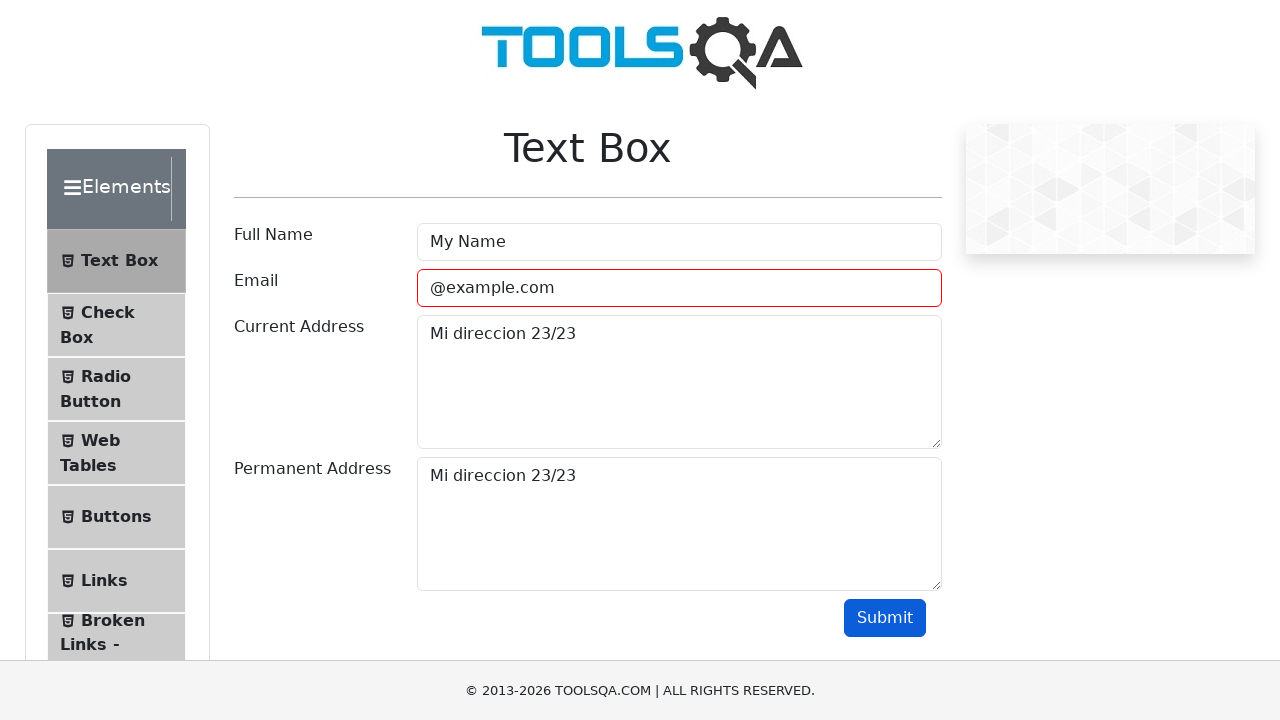

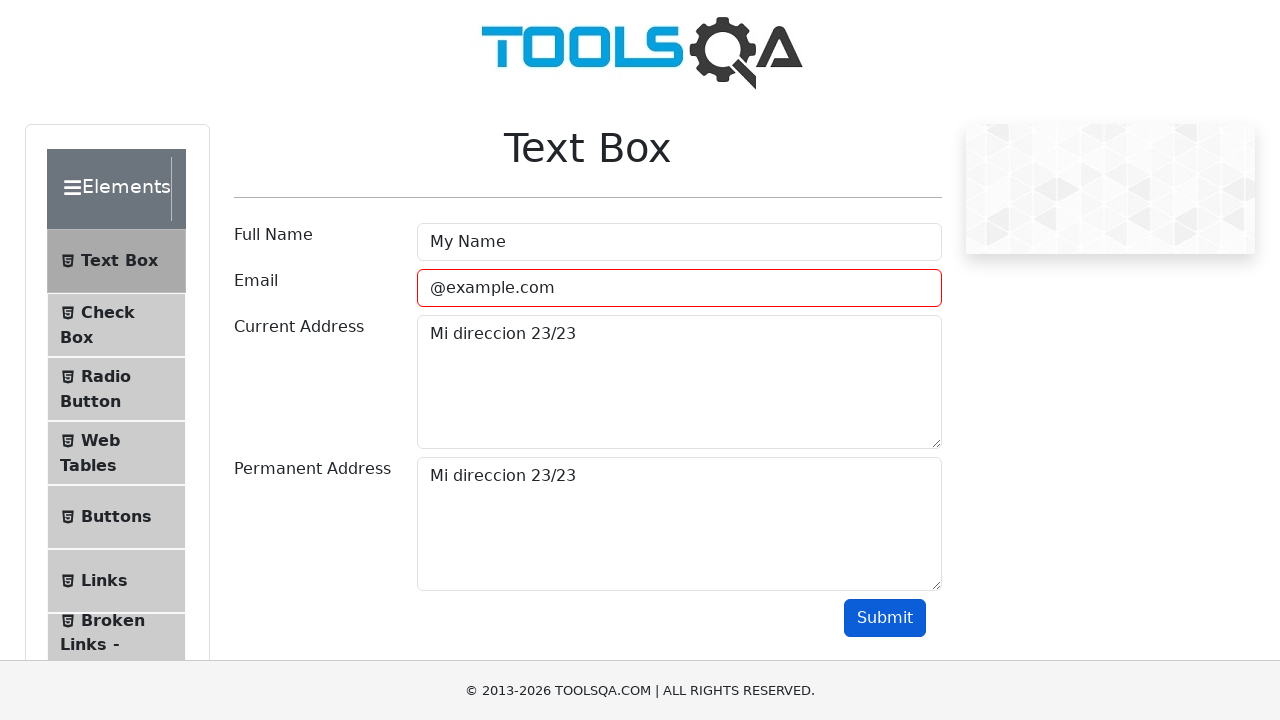